Tests an e-commerce flow by adding specific items to cart, proceeding to checkout, and applying a promo code

Starting URL: https://rahulshettyacademy.com/seleniumPractise/

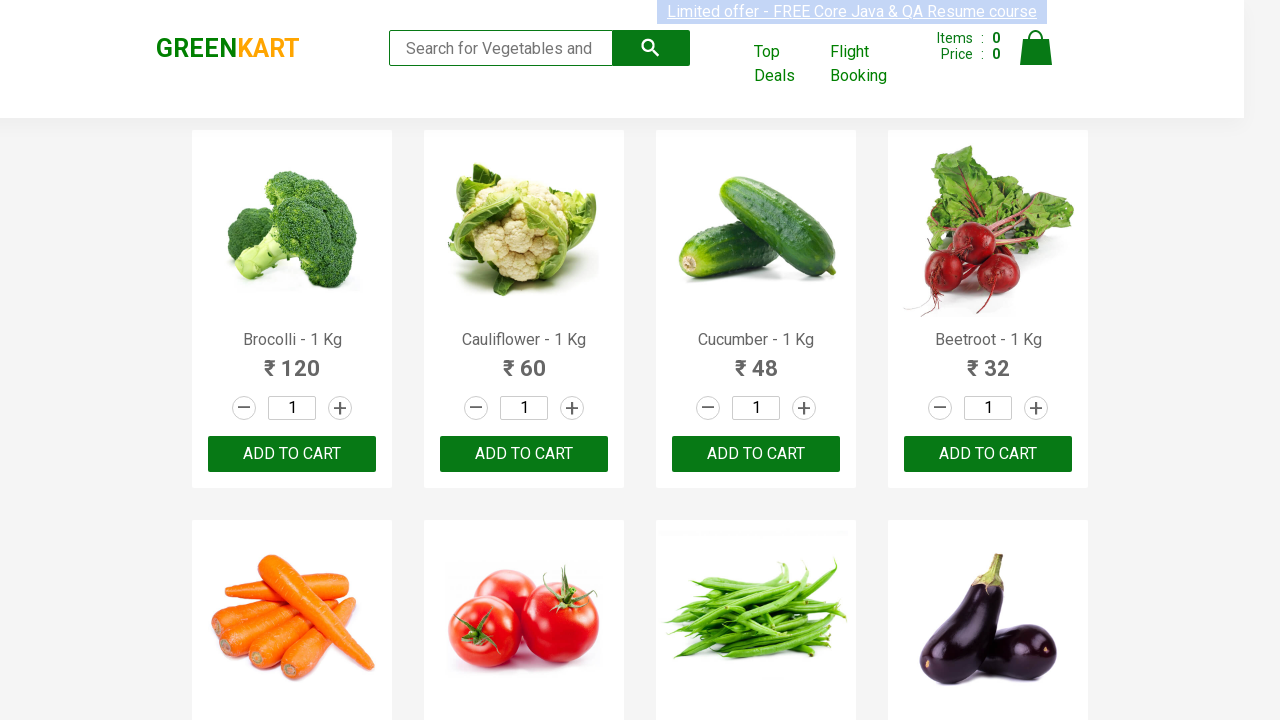

Retrieved all product names from the page
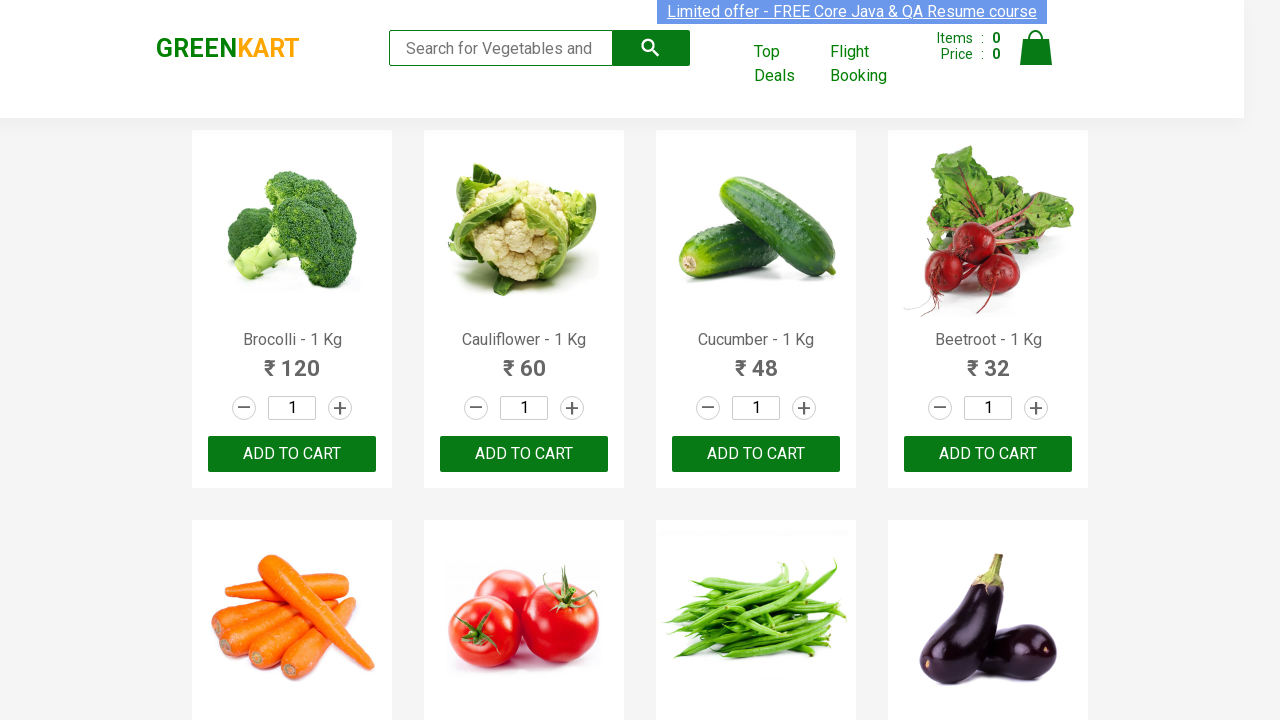

Added Brocolli to cart at (292, 454) on xpath=//div[@class='product-action']/button >> nth=0
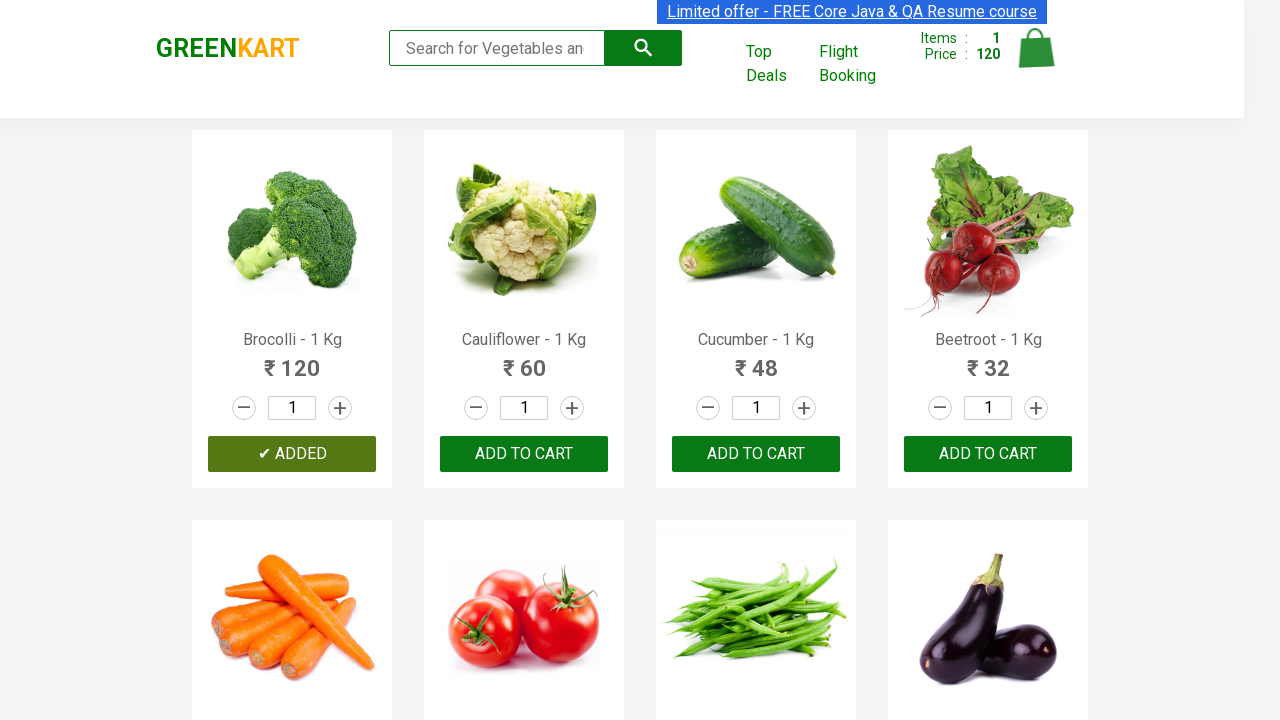

Added Cucumber to cart at (756, 454) on xpath=//div[@class='product-action']/button >> nth=2
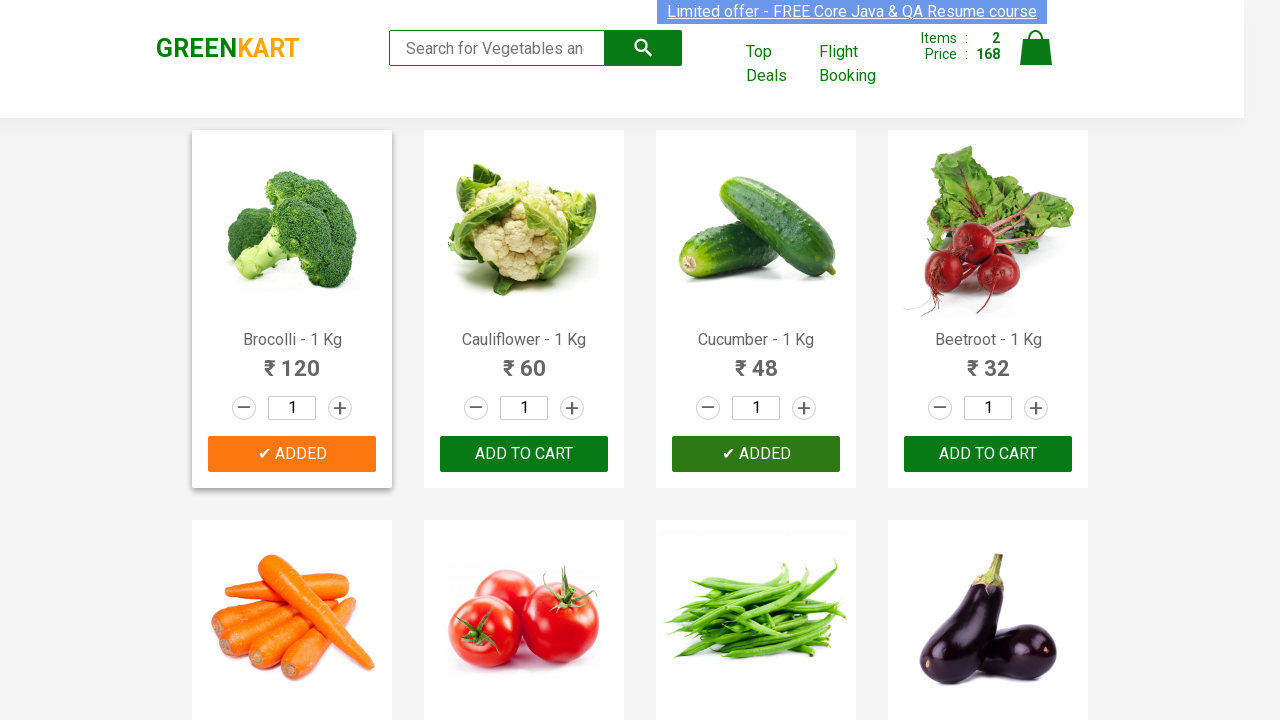

Added Beetroot to cart at (988, 454) on xpath=//div[@class='product-action']/button >> nth=3
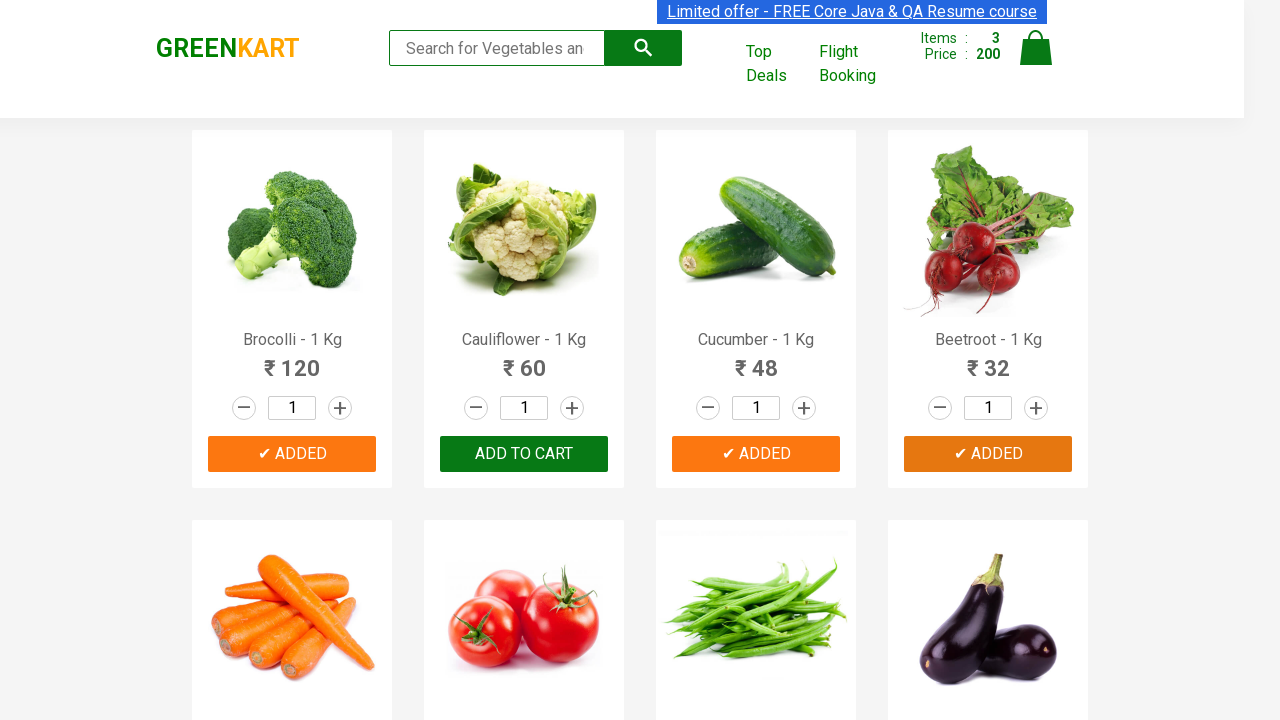

Clicked on cart icon to view cart at (1036, 48) on img[alt='Cart']
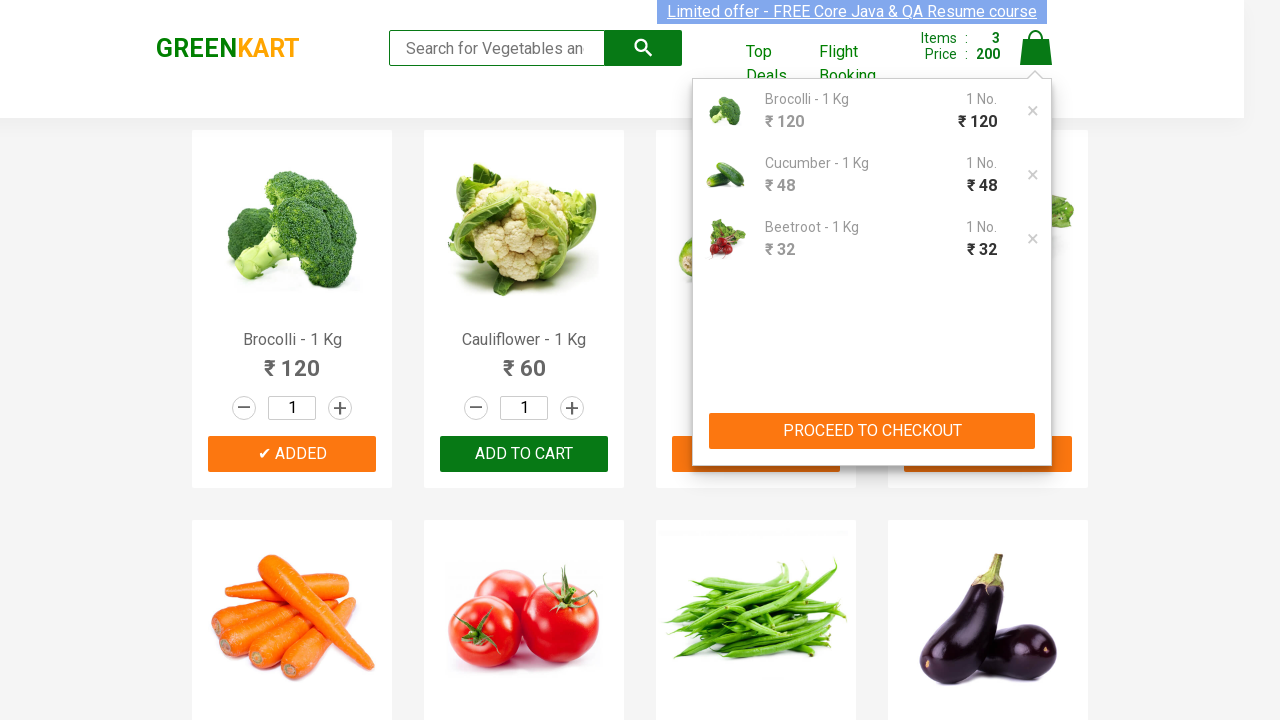

Clicked PROCEED TO CHECKOUT button at (872, 431) on xpath=//button[contains(text(),'PROCEED TO CHECKOUT')]
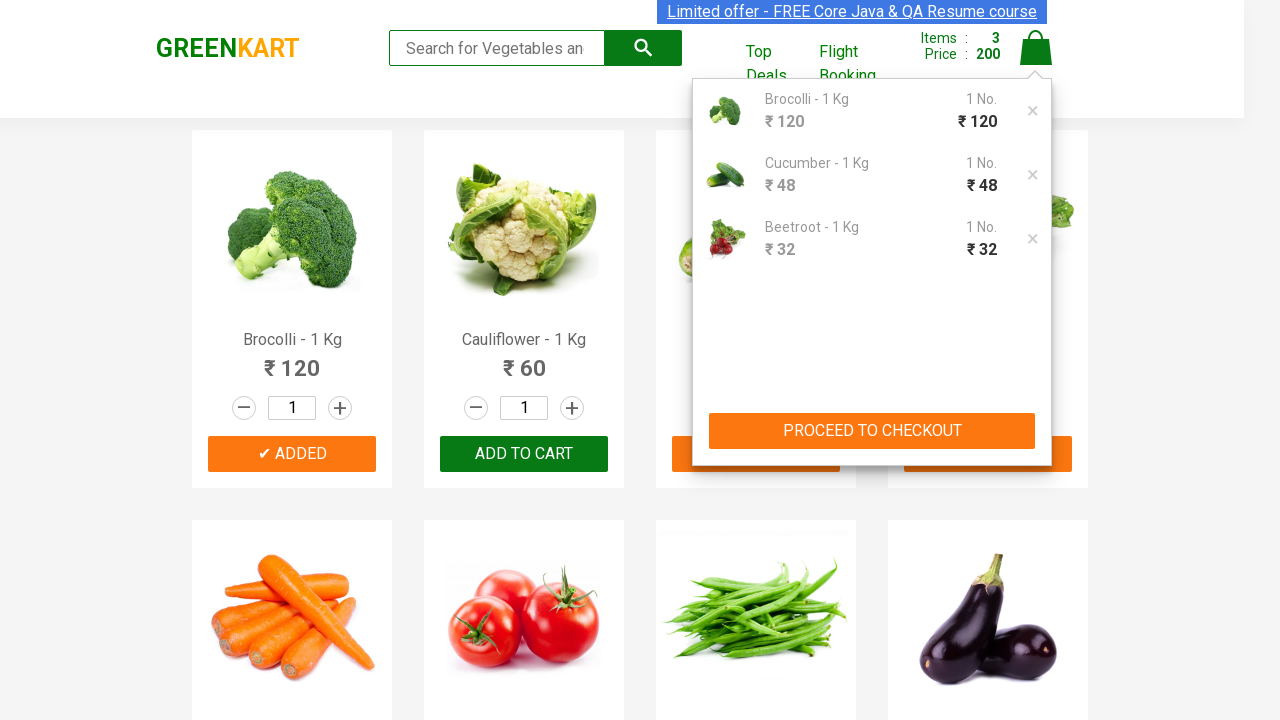

Promo code input field loaded
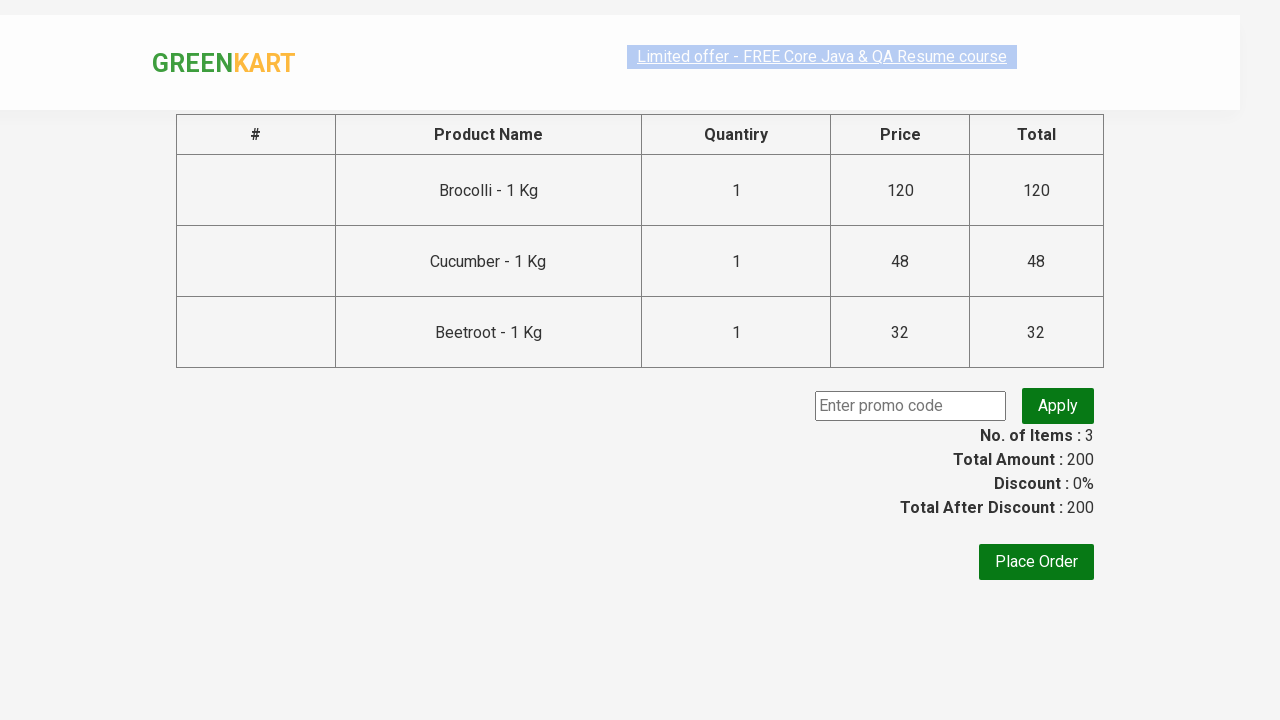

Entered promo code 'rahulshettyacademy' on input[class='promoCode']
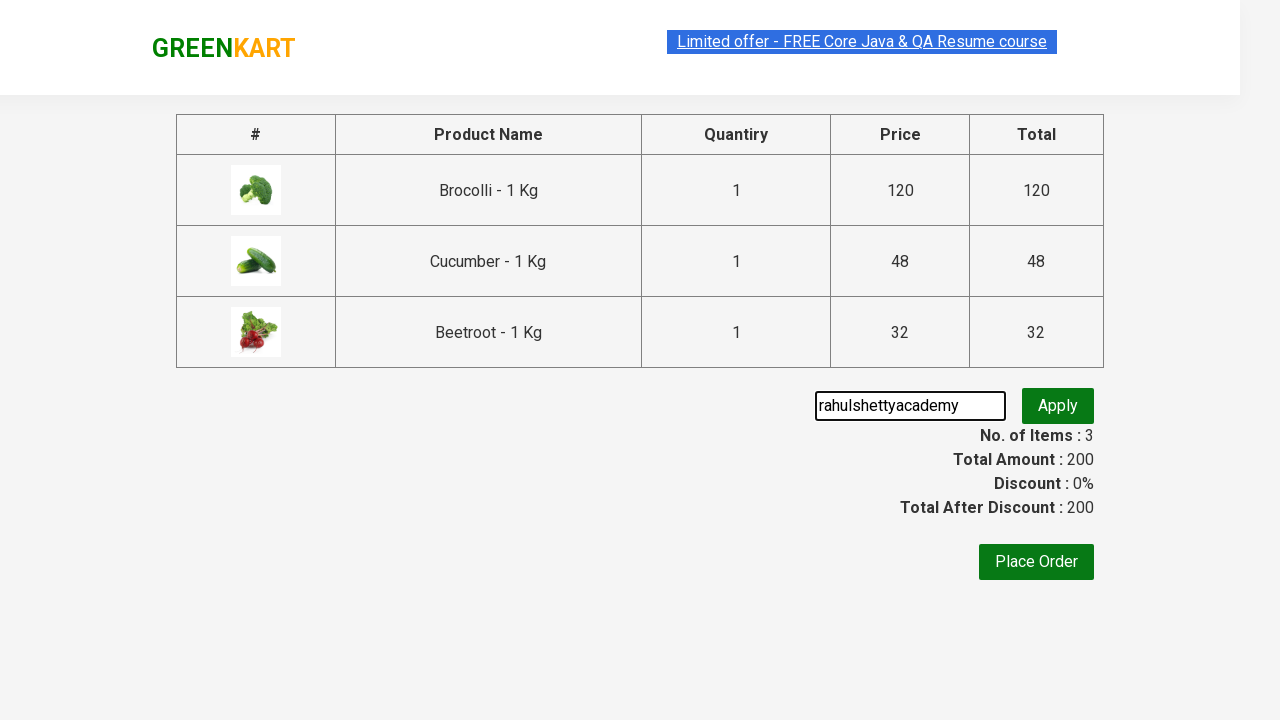

Clicked apply promo button at (1058, 406) on button.promoBtn
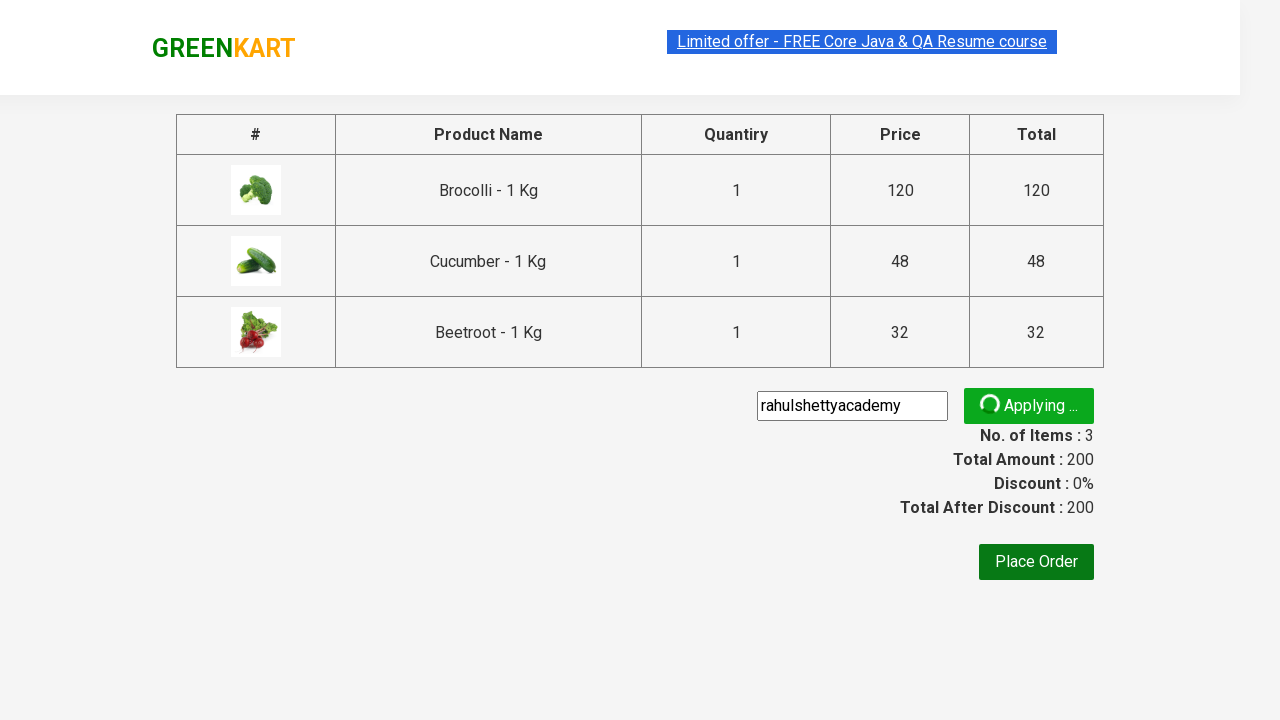

Promo code validation message appeared
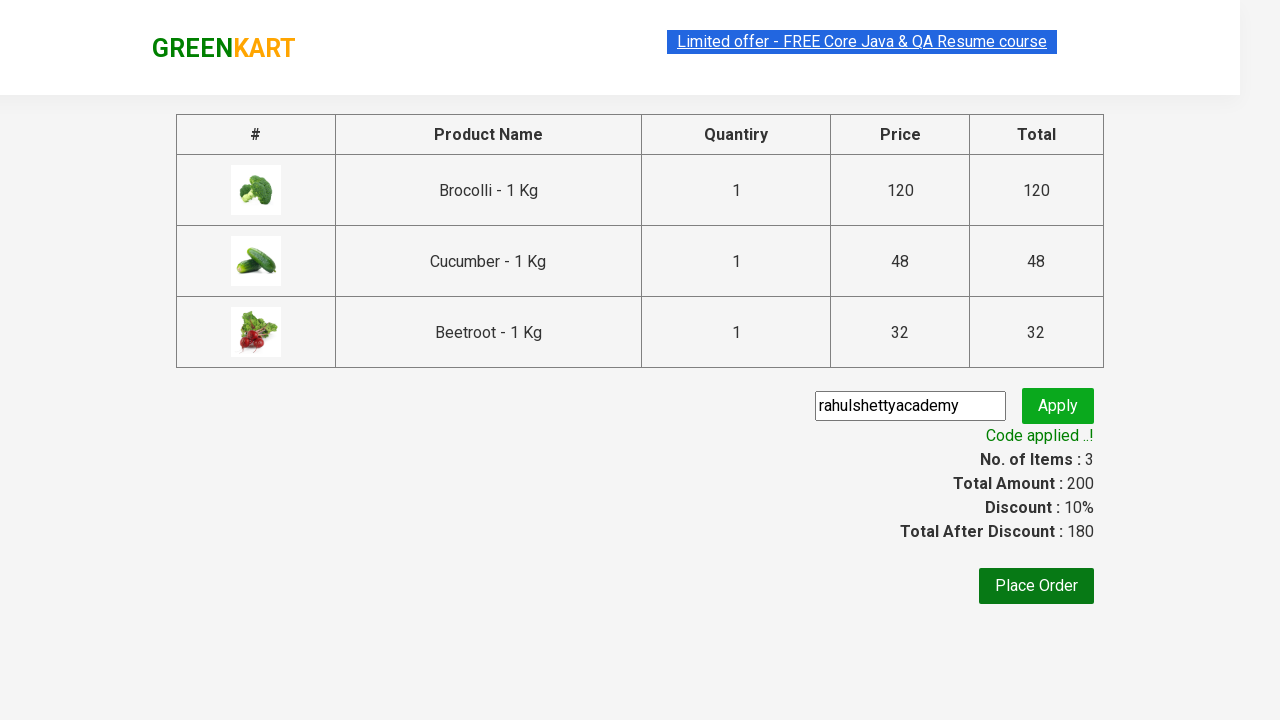

Retrieved promo info: Code applied ..!
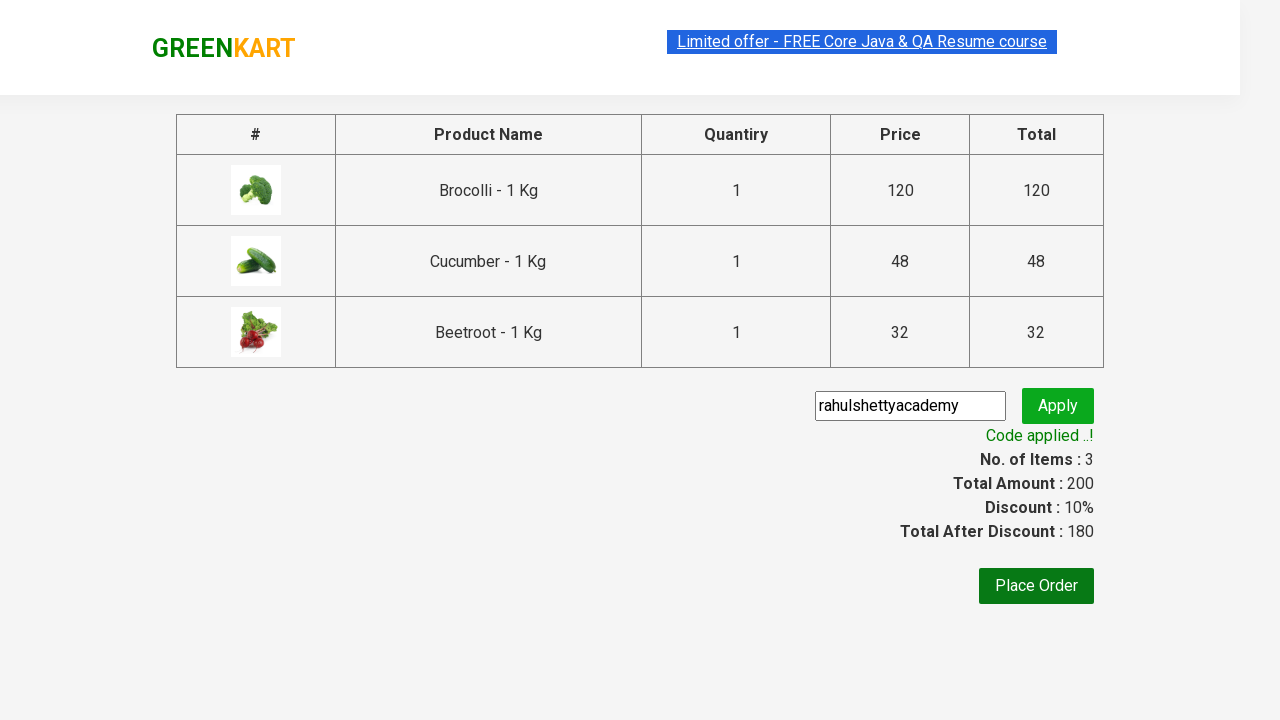

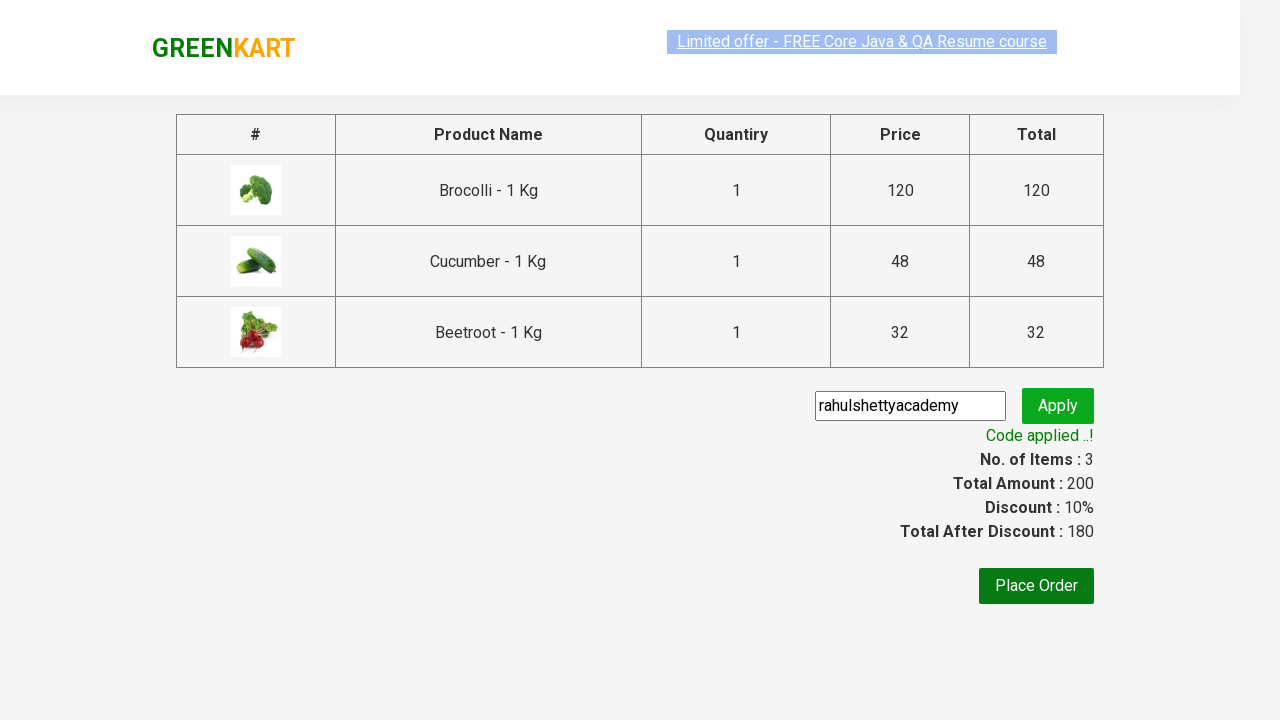